Navigates to JPL Space Images page and clicks the button to view the full featured image

Starting URL: https://data-class-jpl-space.s3.amazonaws.com/JPL_Space/index.html

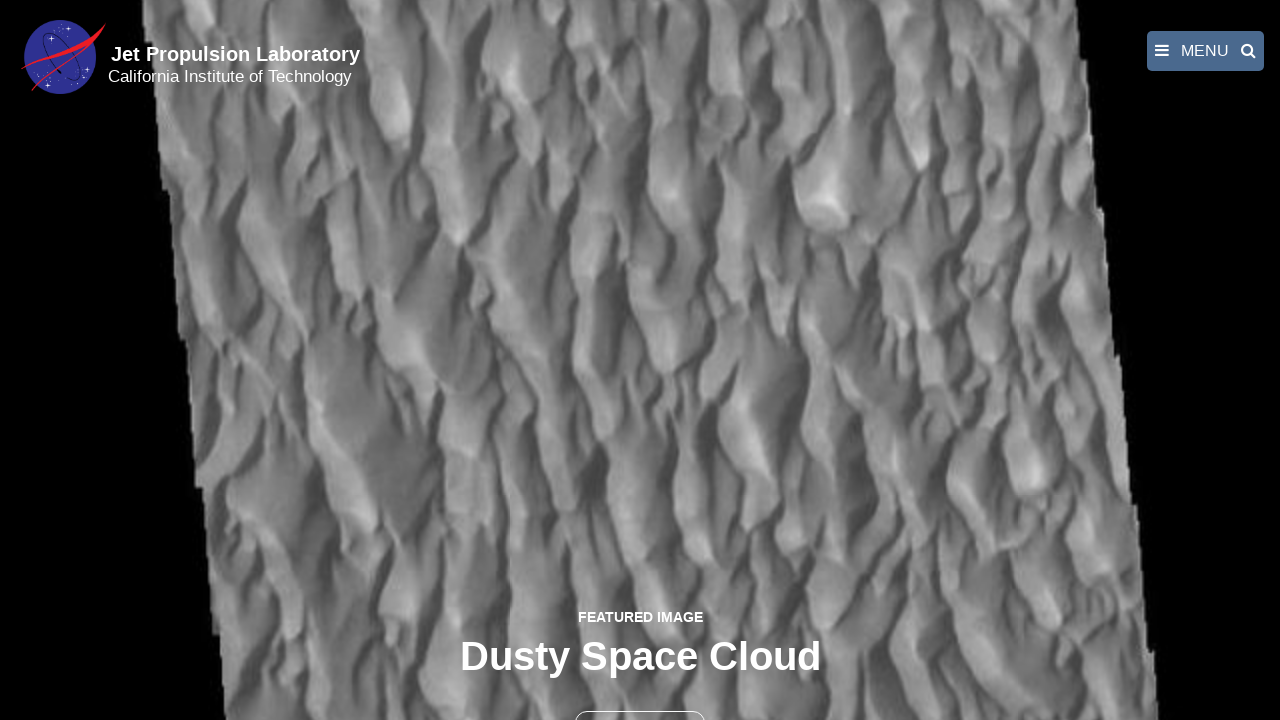

Navigated to JPL Space Images page
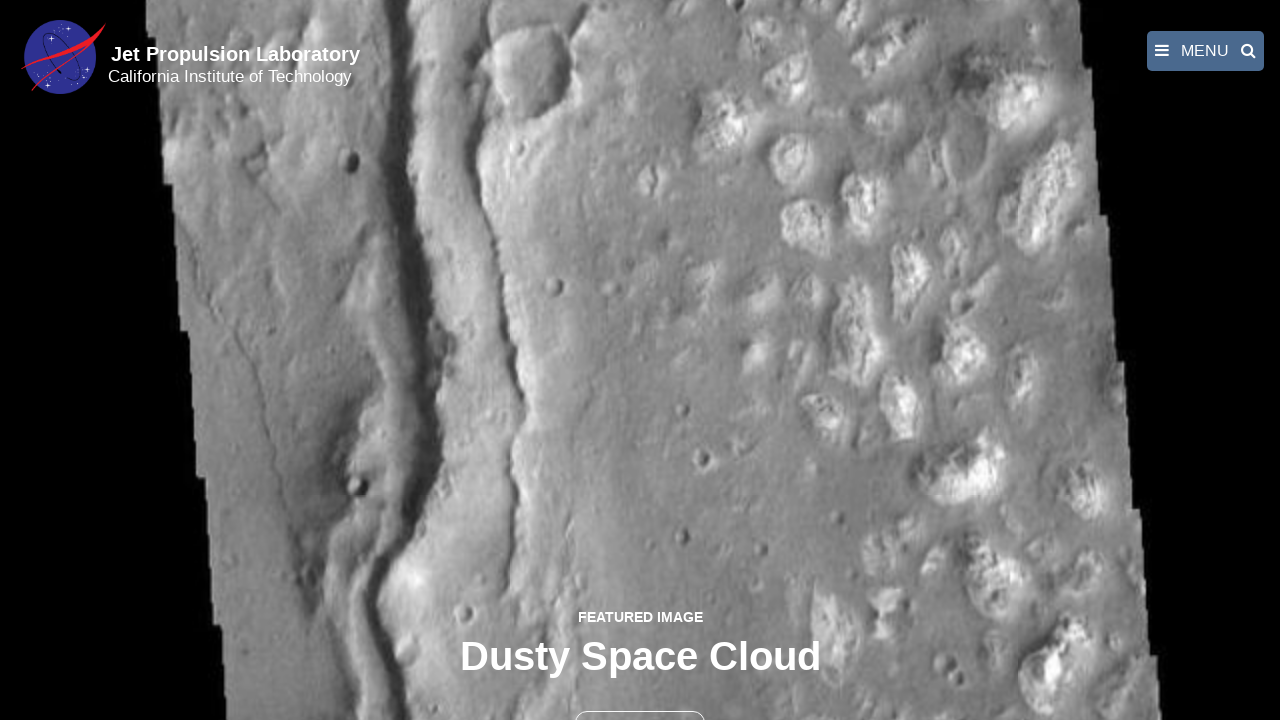

Clicked the button to view full featured image at (640, 699) on button >> nth=1
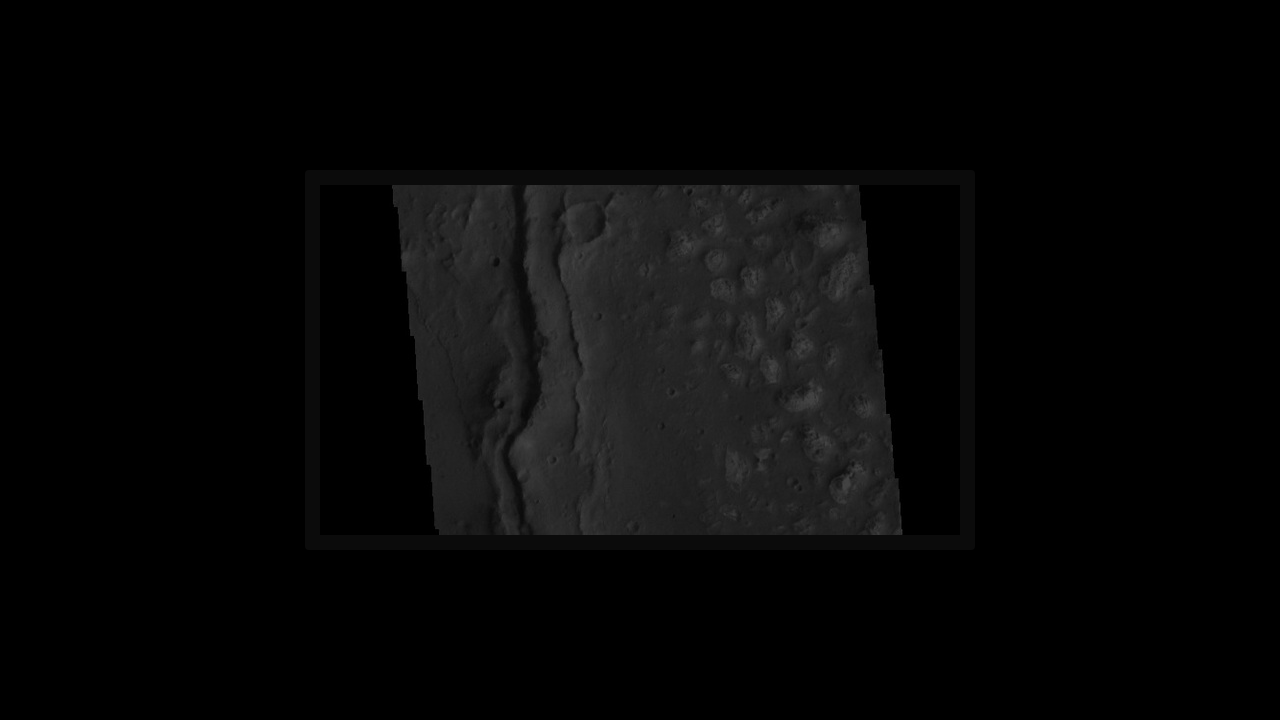

Full-size image loaded in lightbox
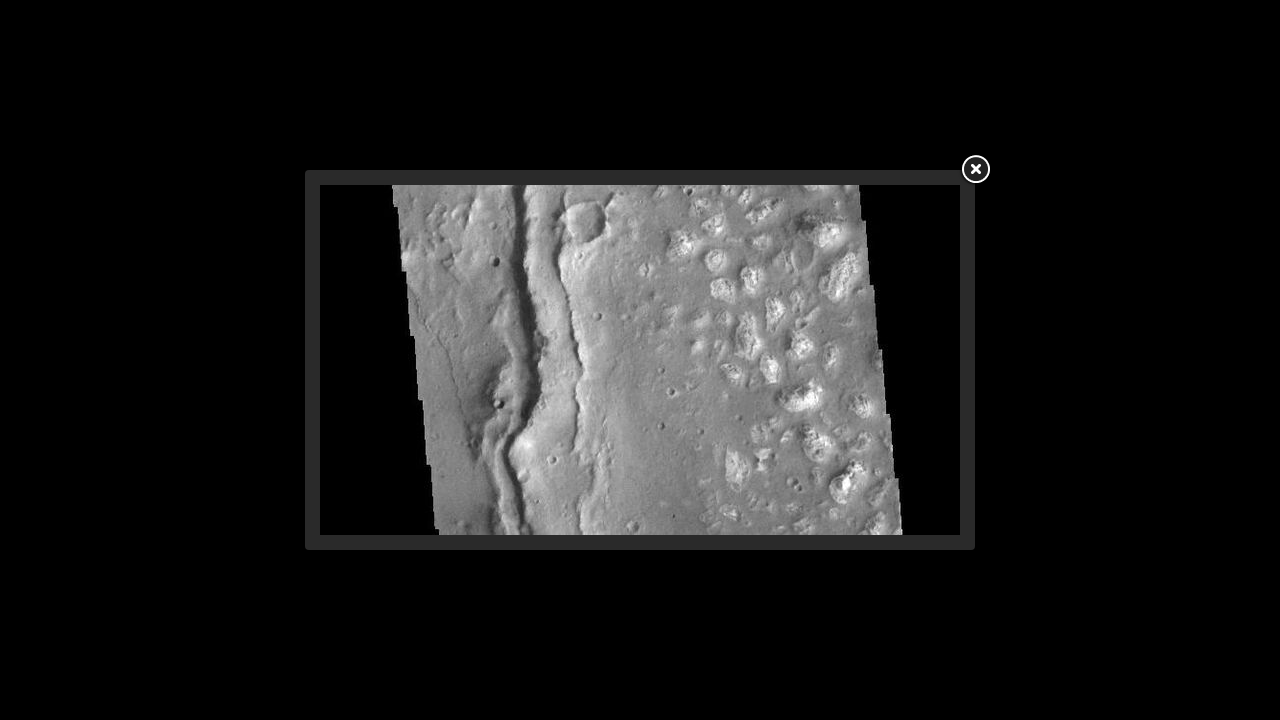

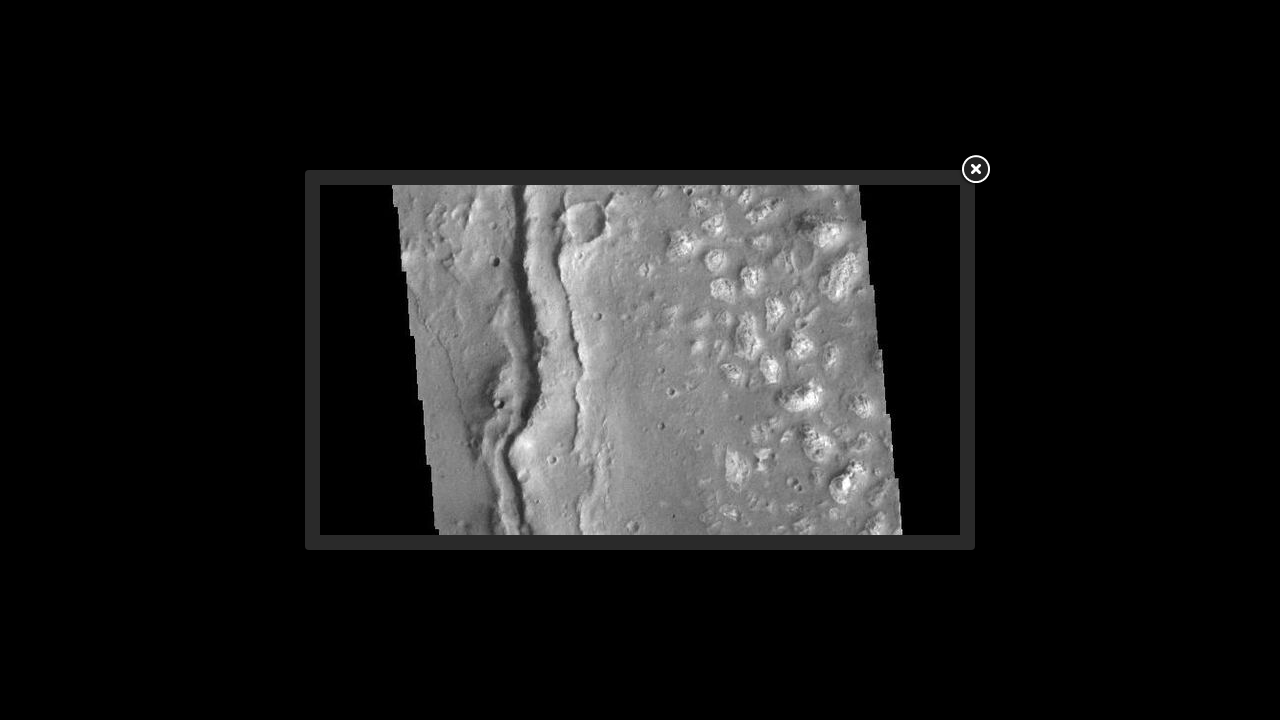